Tests closing a modal dialog by dispatching Escape key event via JavaScript

Starting URL: https://testpages.eviltester.com/styled/alerts/fake-alert-test.html

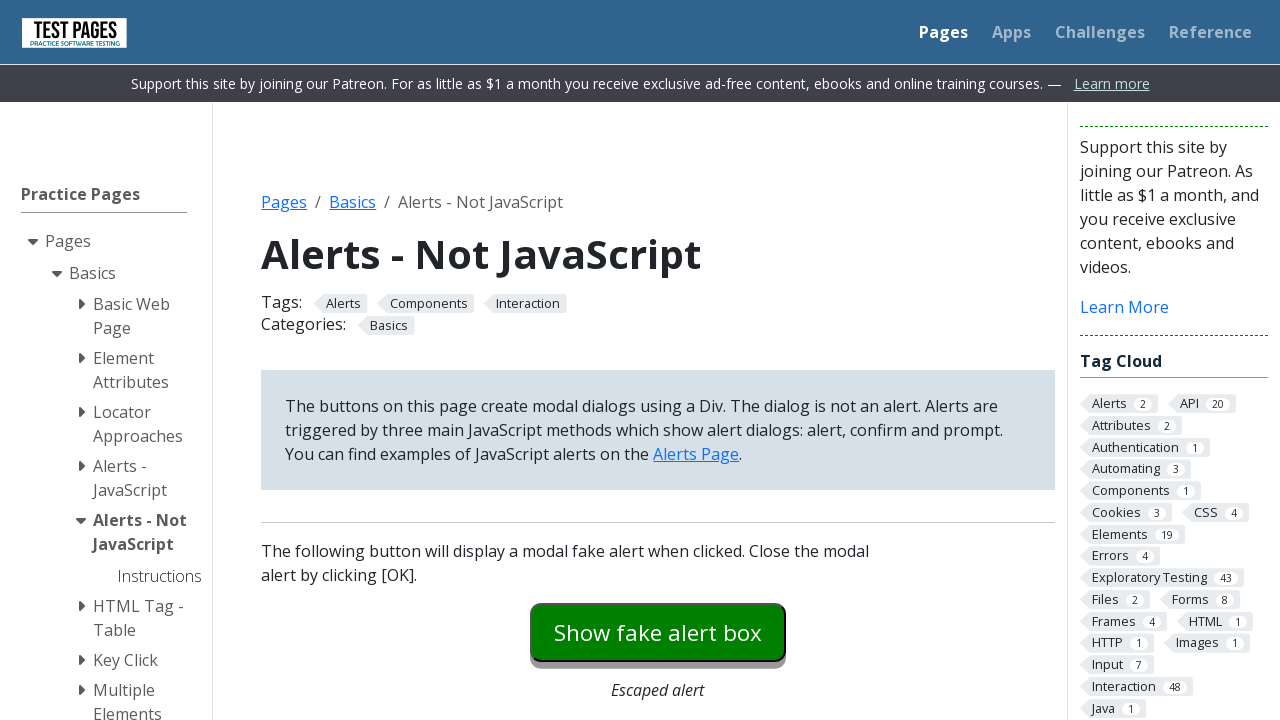

Navigated to fake alert test page
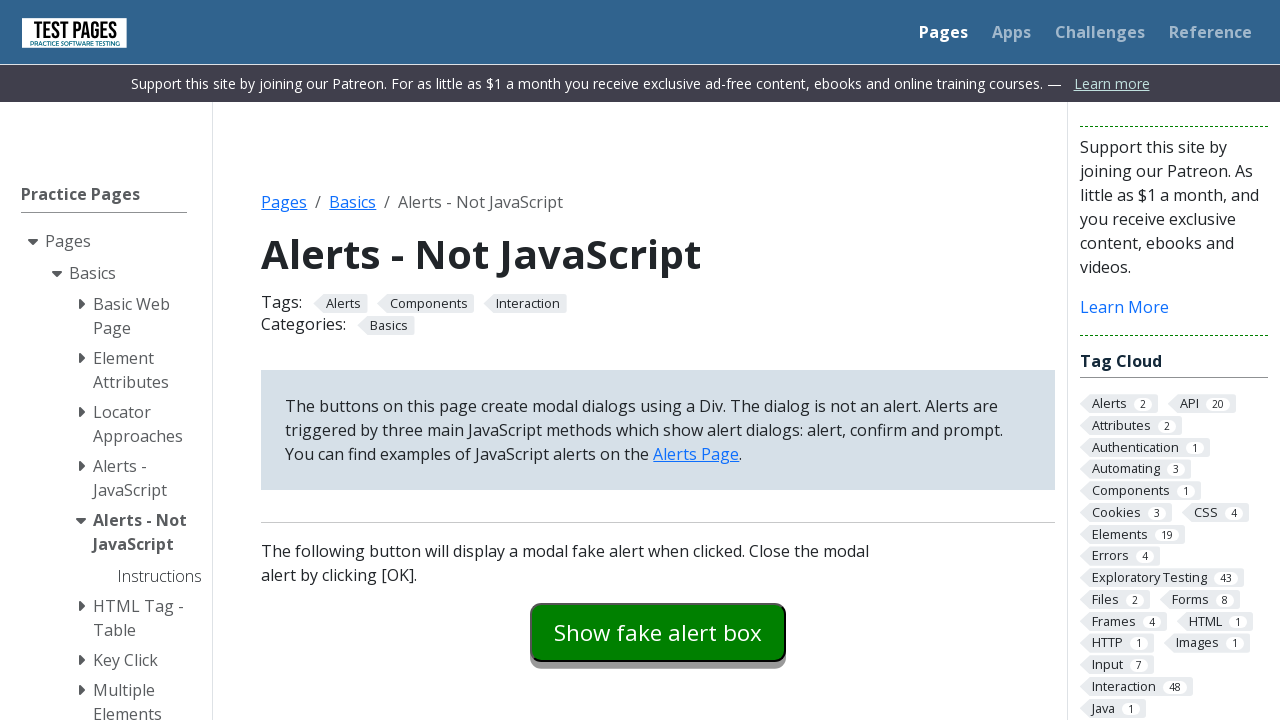

Clicked modal dialog trigger button at (658, 360) on #modaldialog
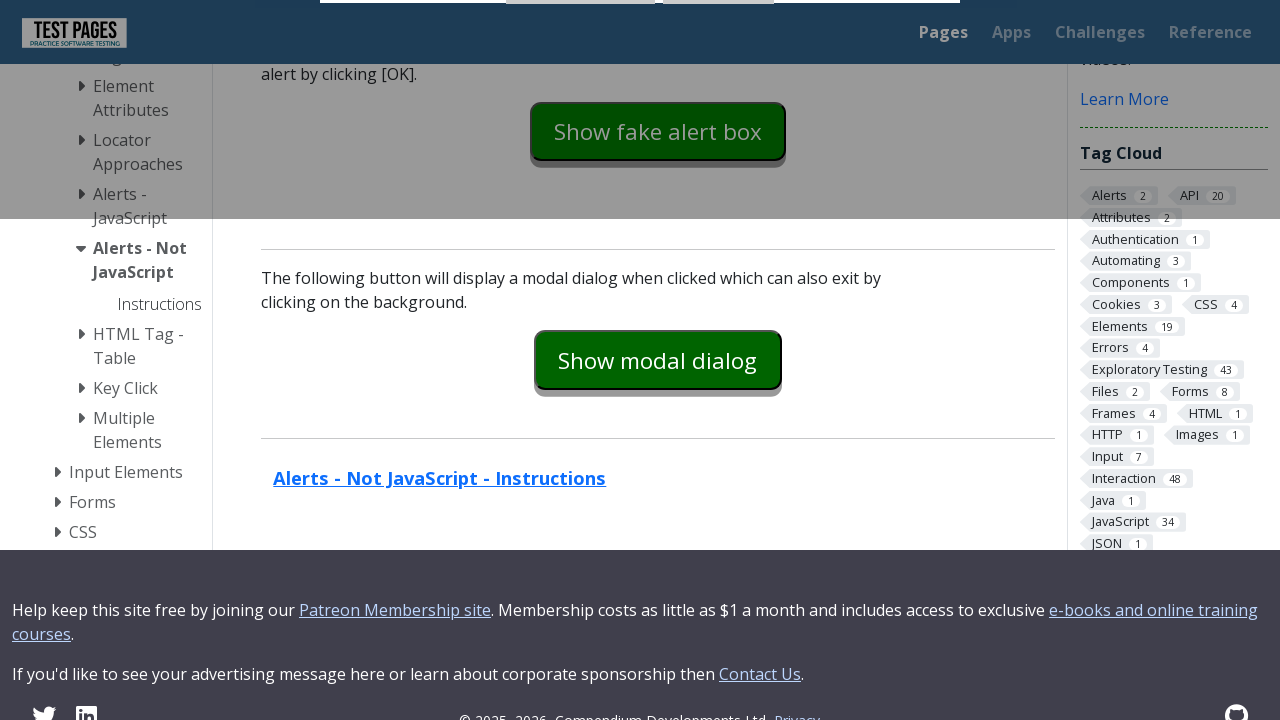

Dispatched Escape key event to document via JavaScript
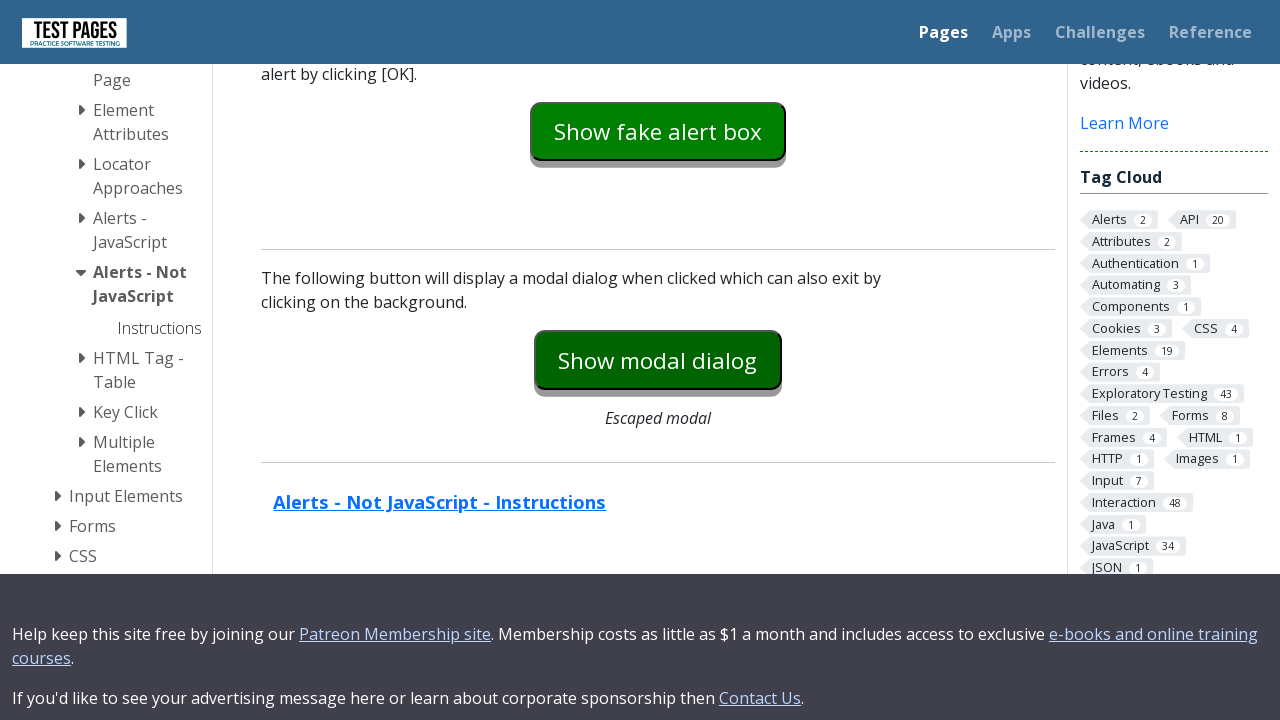

Verified modal dialog is hidden after Escape key event
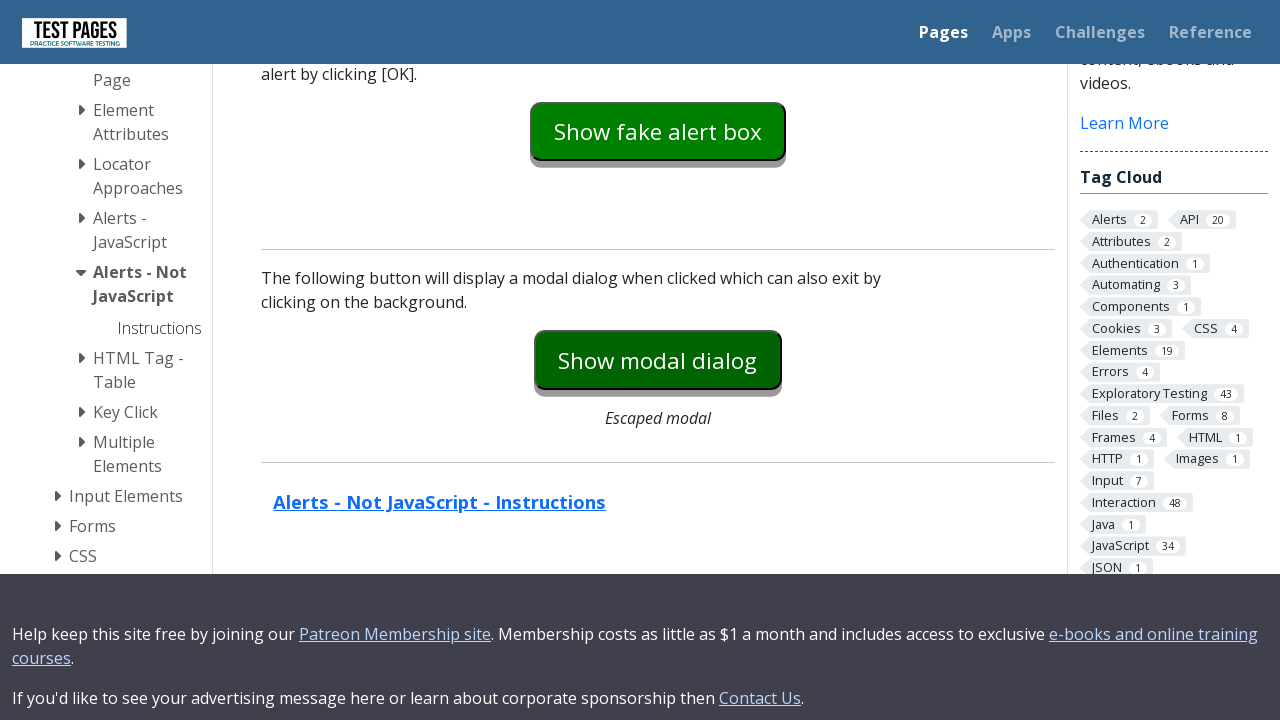

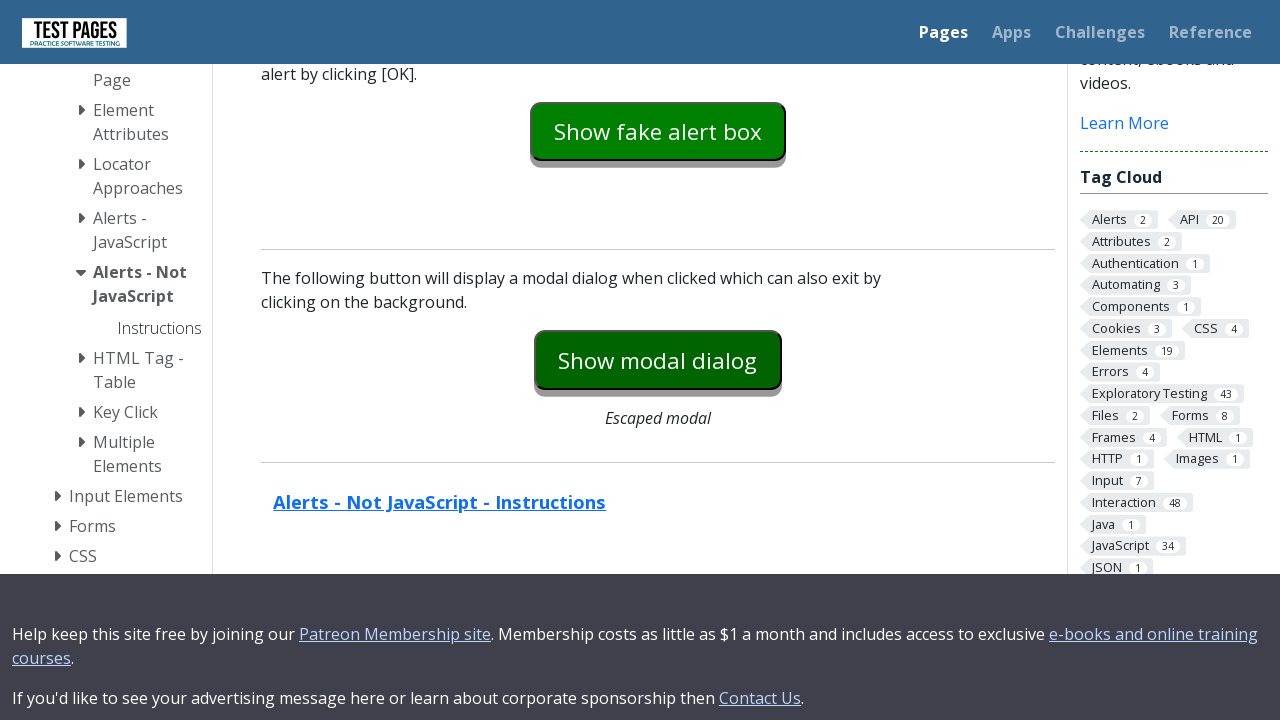